Tests different click interactions including double click, right click, and regular click on buttons

Starting URL: https://demoqa.com/buttons

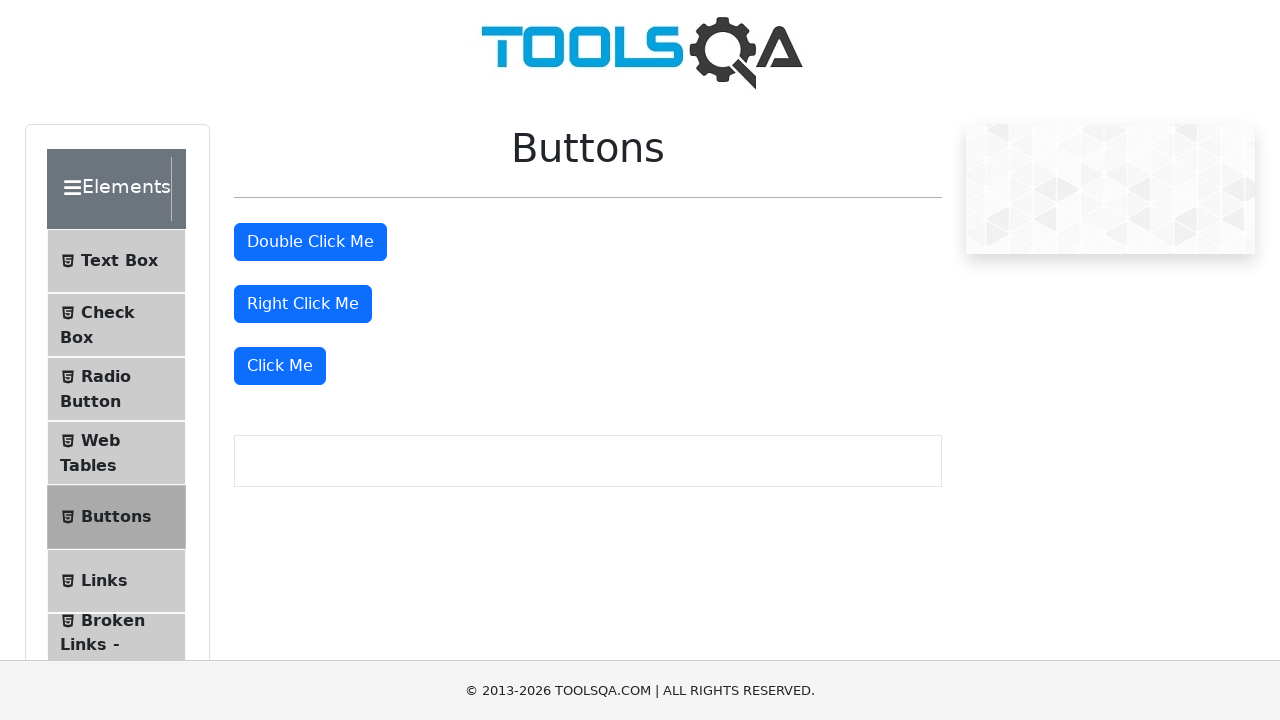

Double clicked the double click button at (310, 242) on #doubleClickBtn
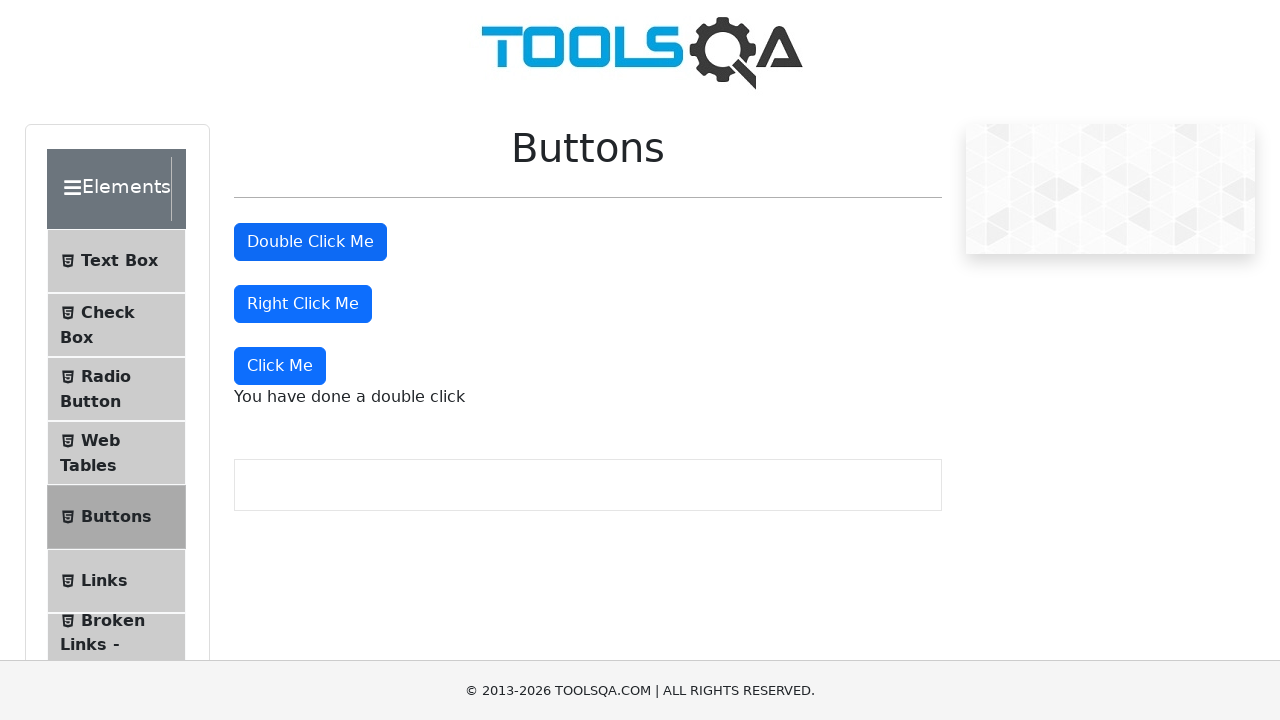

Double click confirmation message appeared
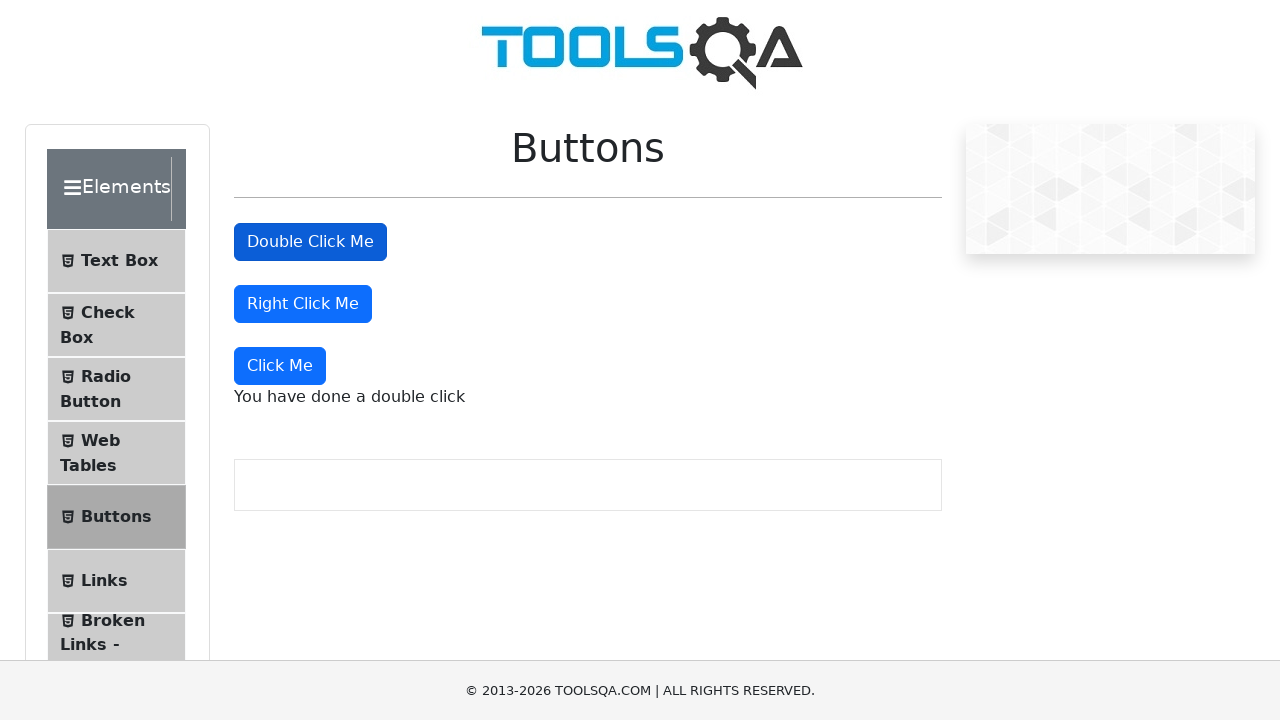

Right clicked the right click button at (303, 304) on #rightClickBtn
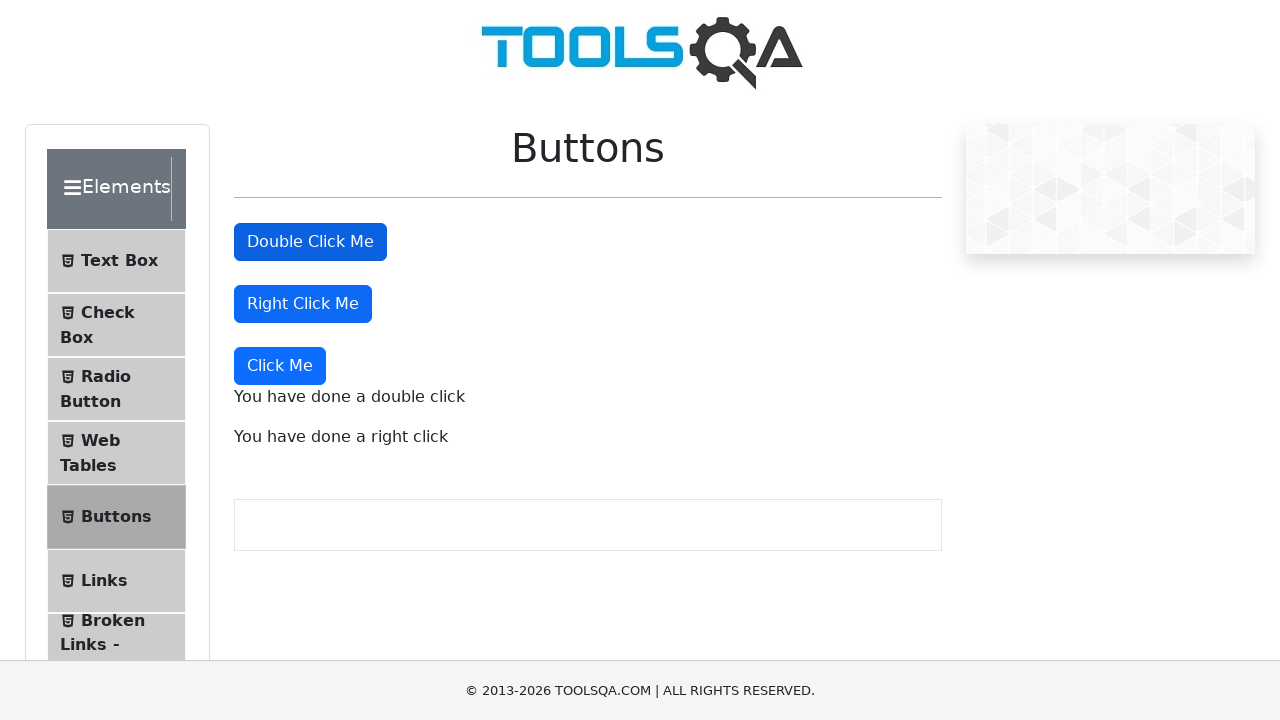

Right click confirmation message appeared
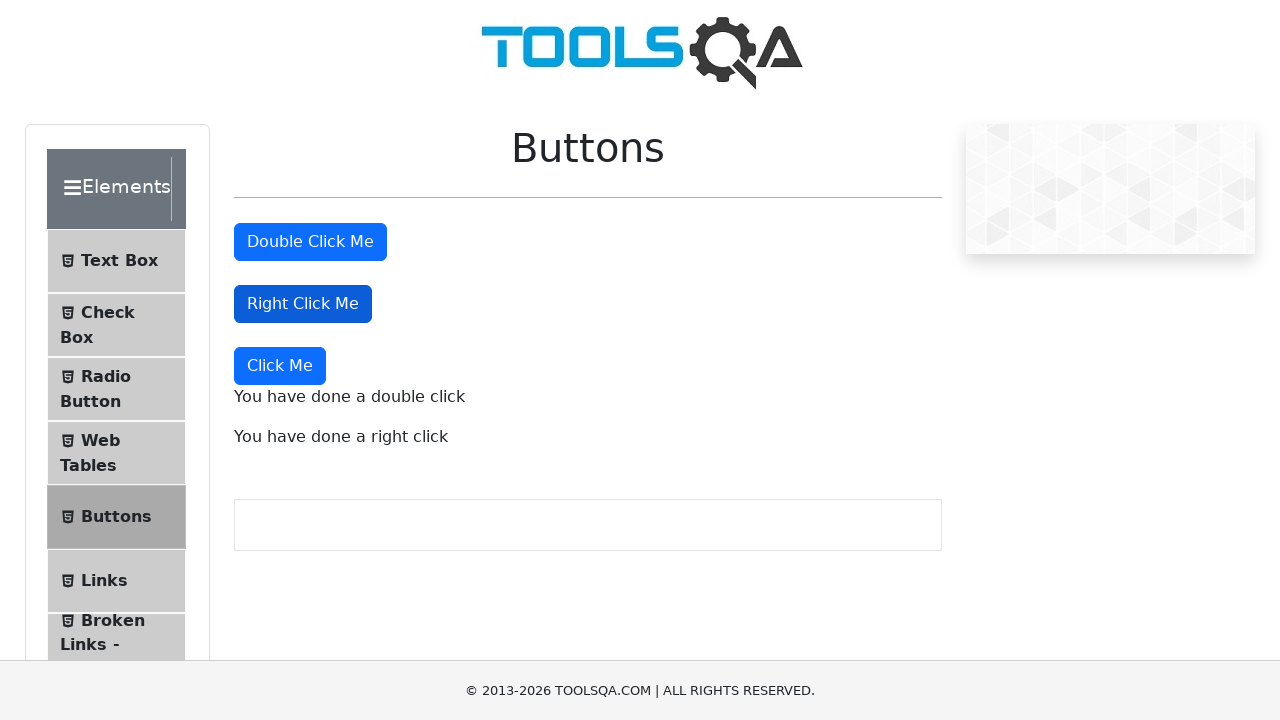

Clicked the regular click button at (280, 366) on xpath=//button[text()='Click Me']
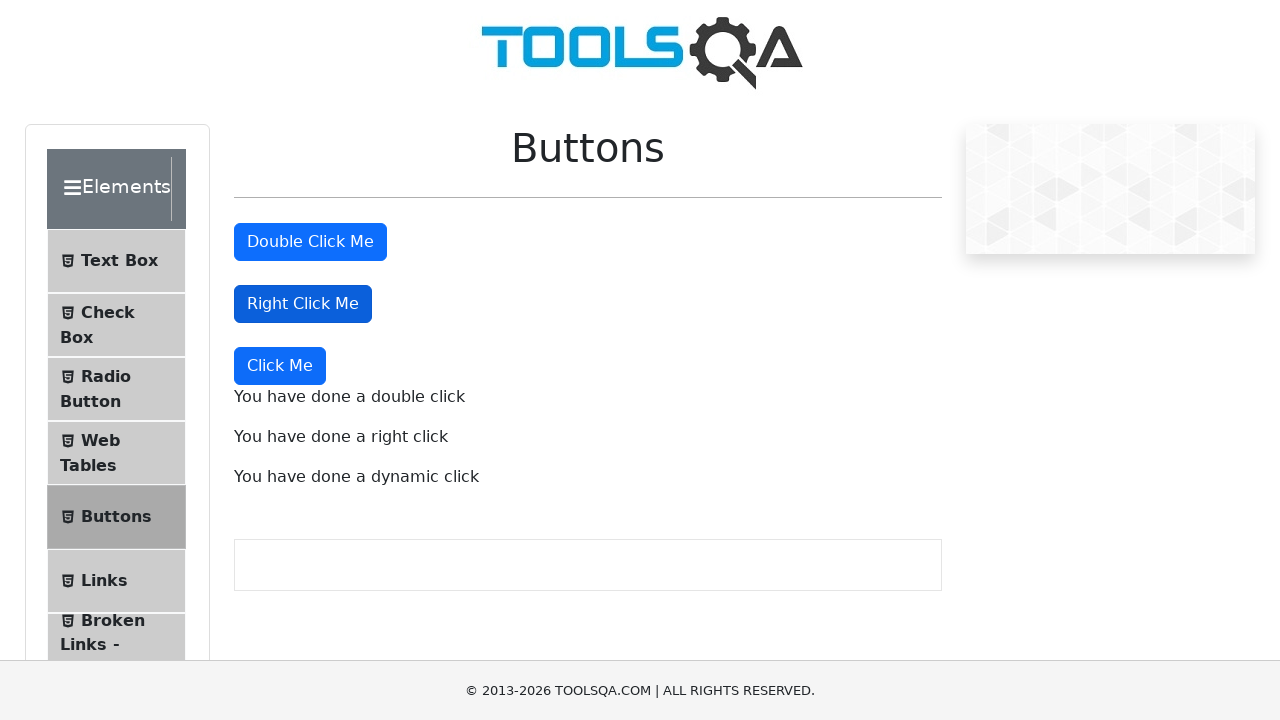

Dynamic click confirmation message appeared
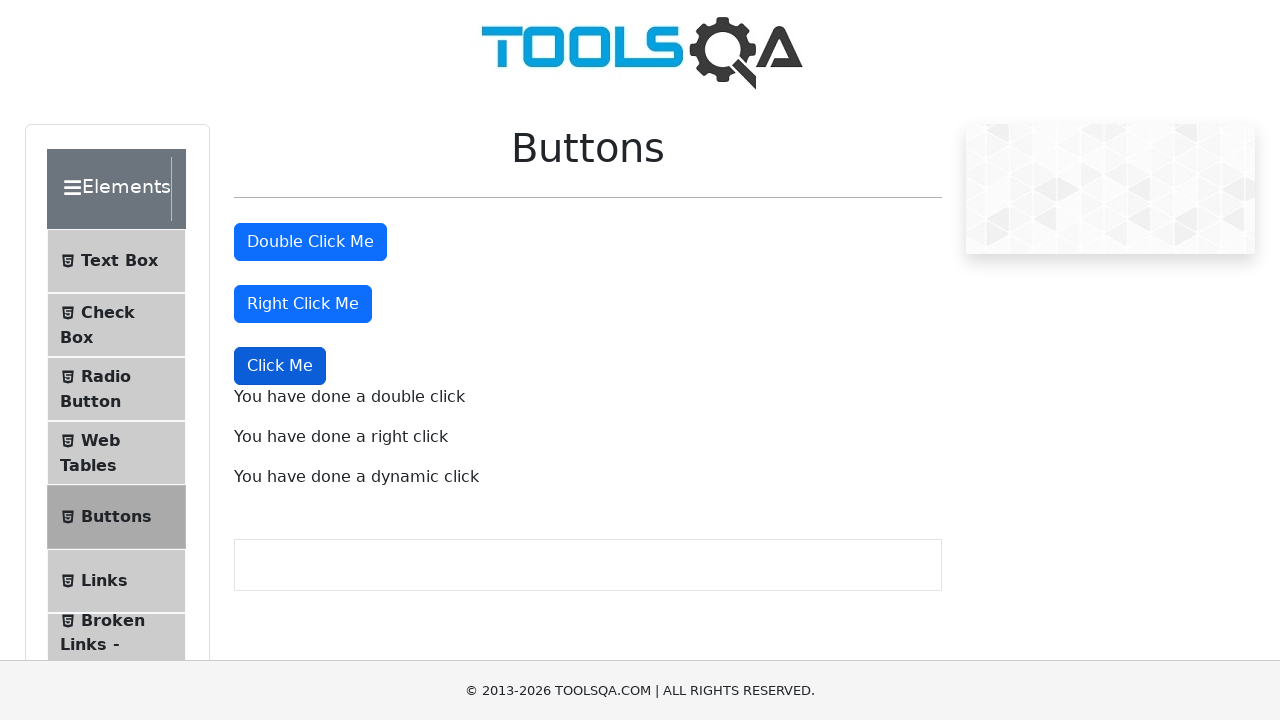

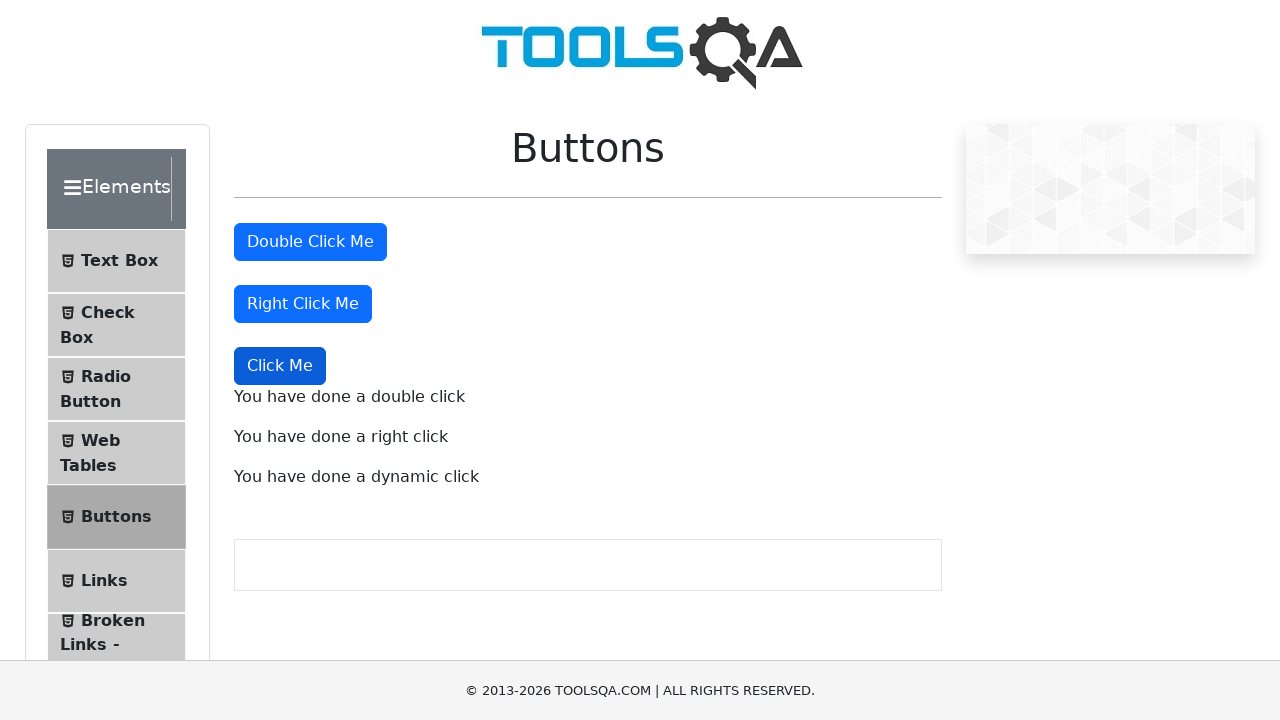